Tests selecting a single dropdown option by value on the letcode dropdowns page

Starting URL: https://letcode.in/dropdowns

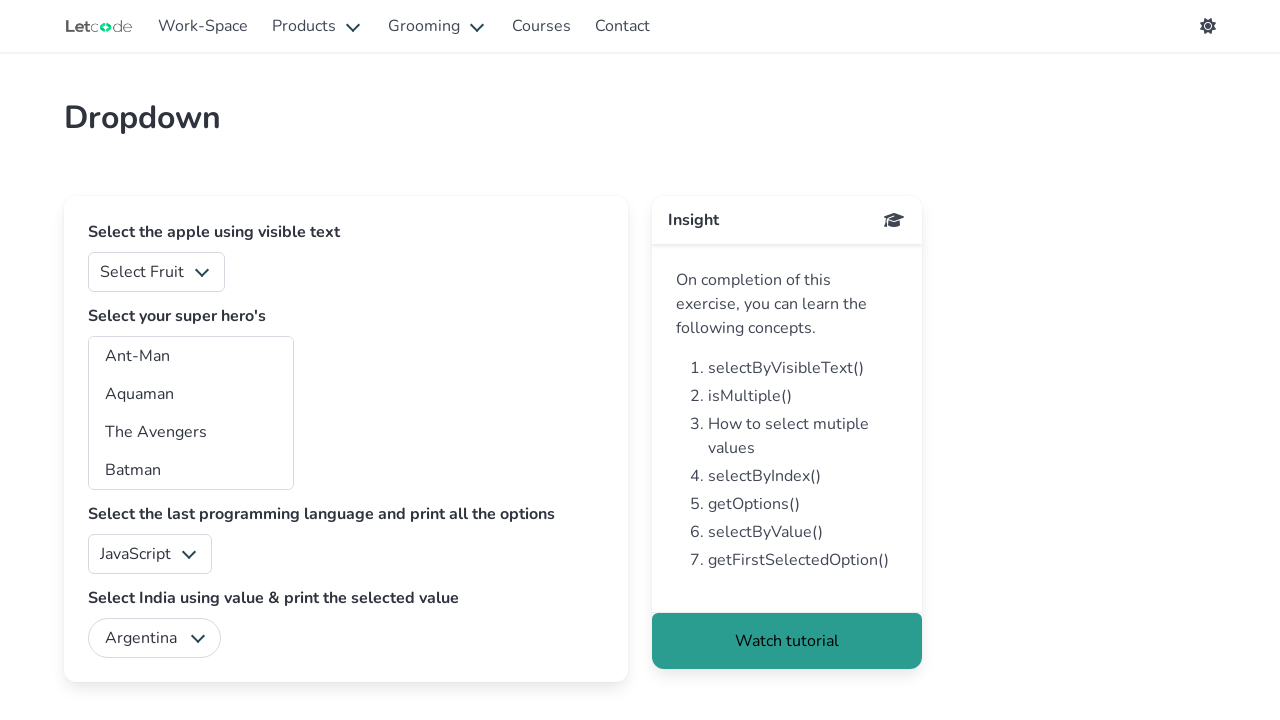

Waited for fruits dropdown to load on letcode dropdowns page
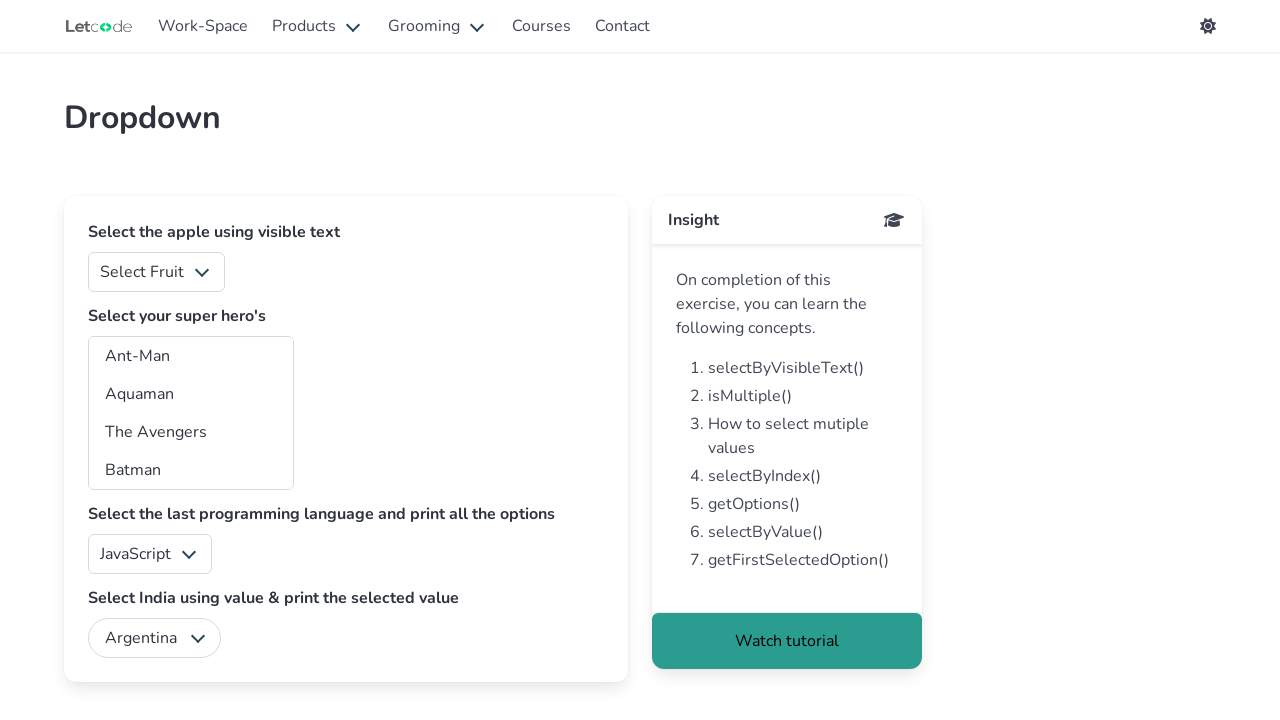

Selected dropdown option with value '1' from fruits dropdown on #fruits
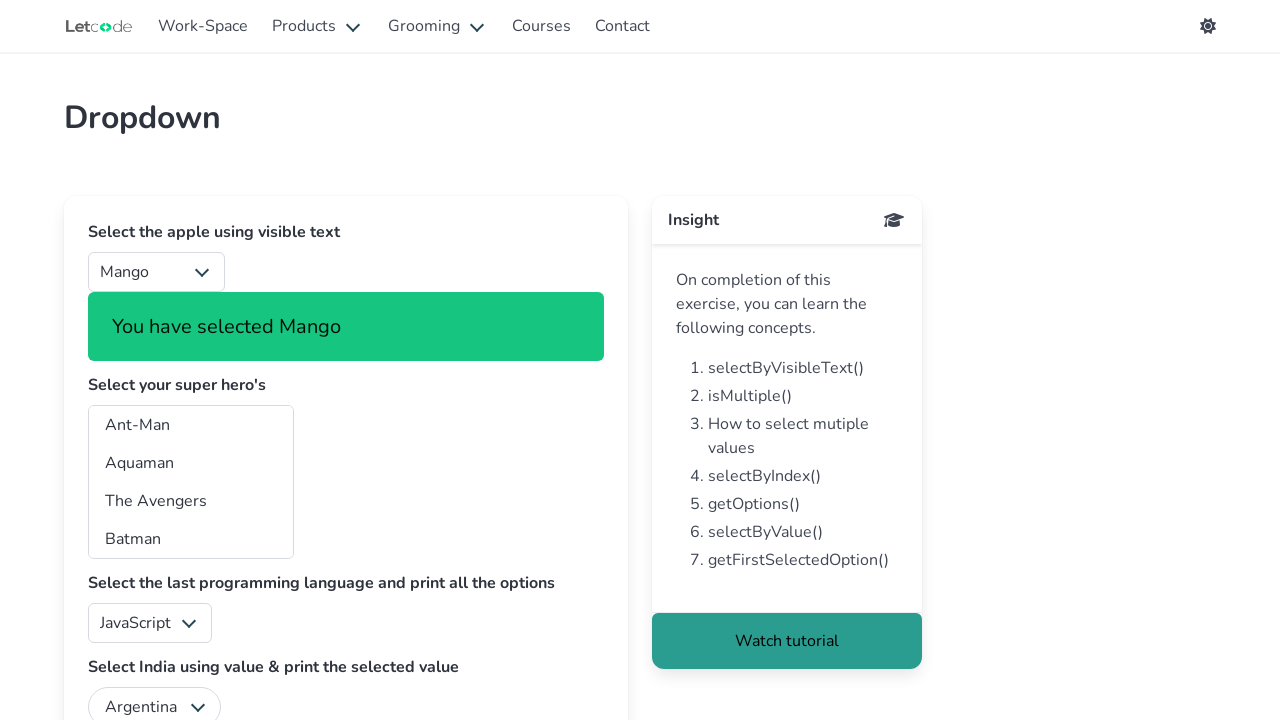

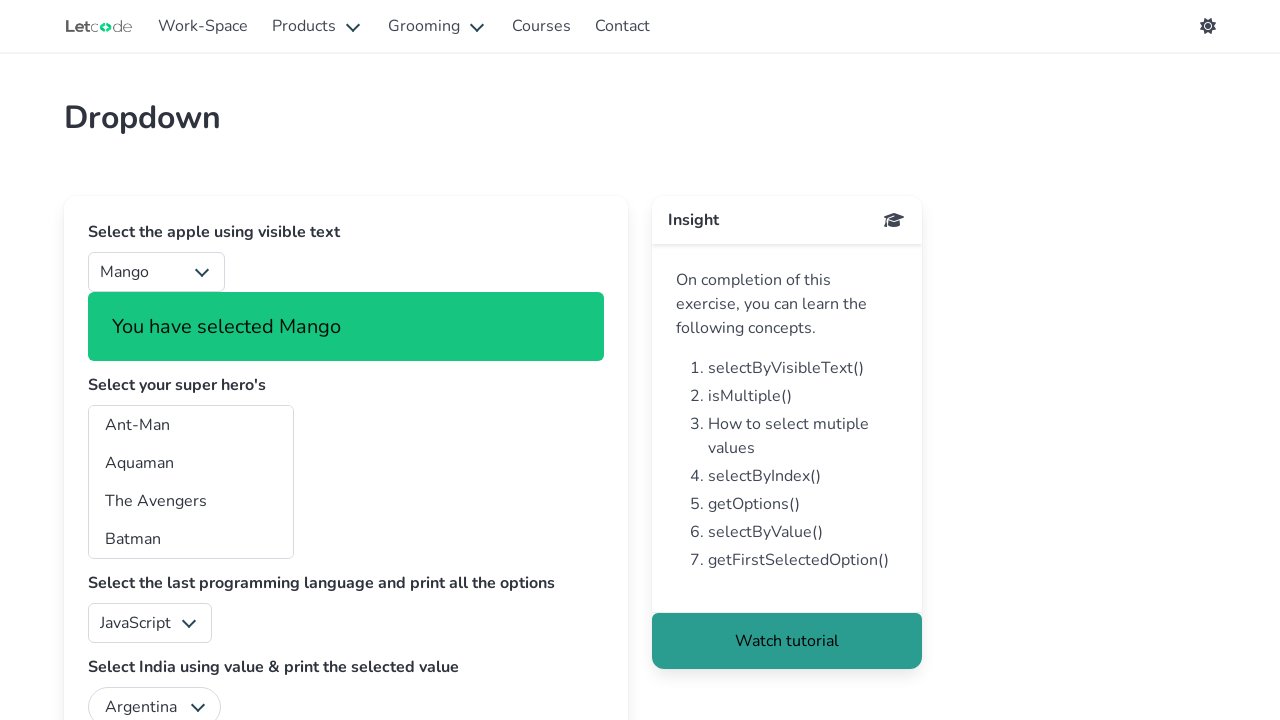